Tests loading functionality using explicit waits by clicking the green loading button and verifying loading states

Starting URL: https://kristinek.github.io/site/examples/loading_color

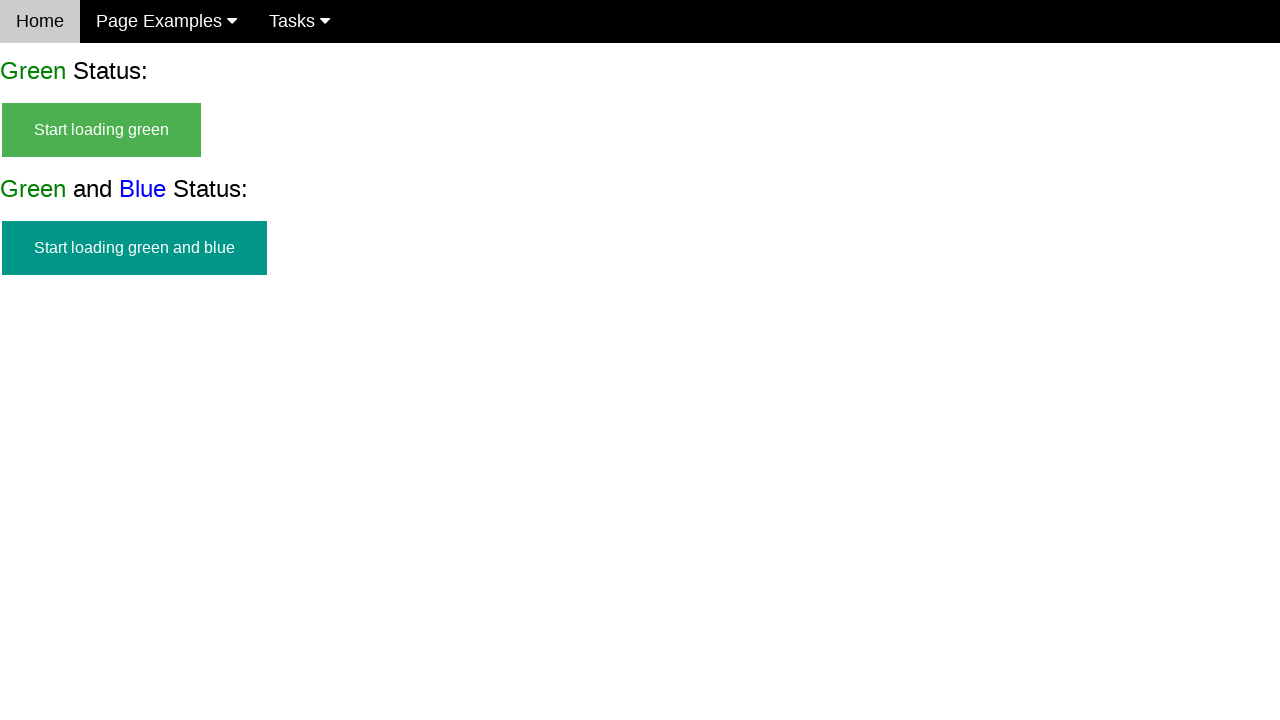

Clicked green loading button to start loading at (102, 130) on #start_green
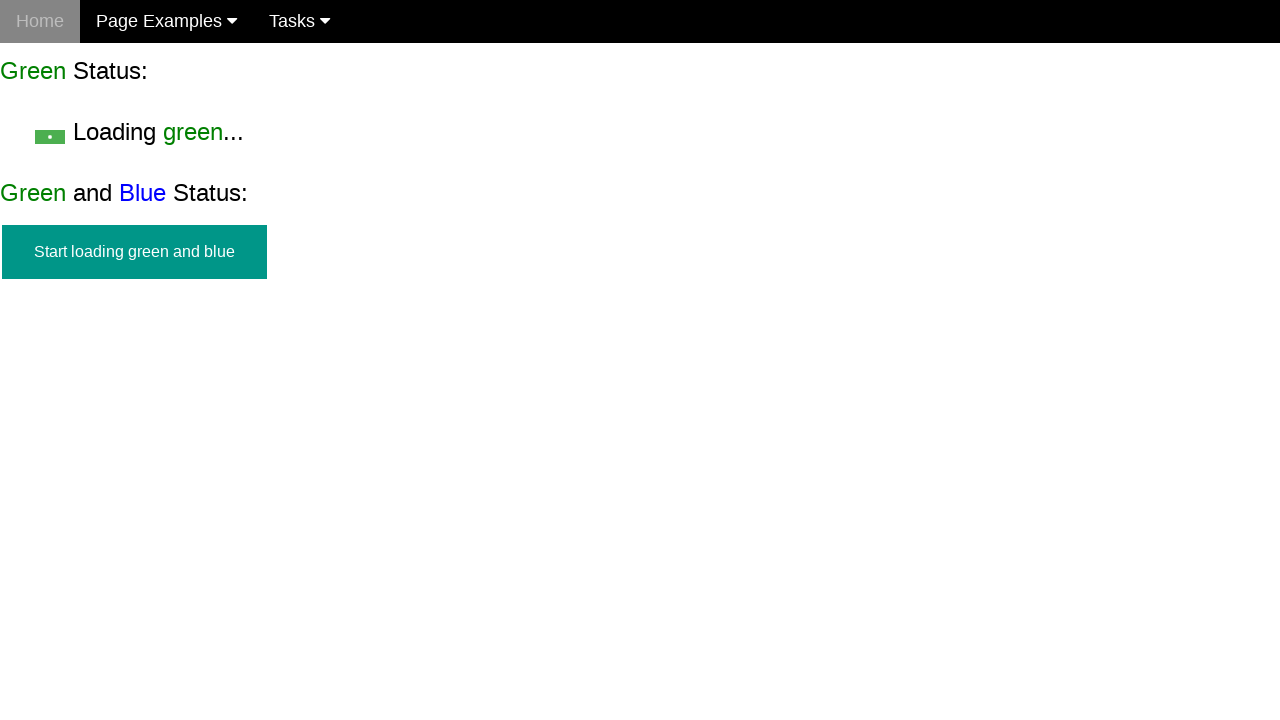

Verified start green button is hidden
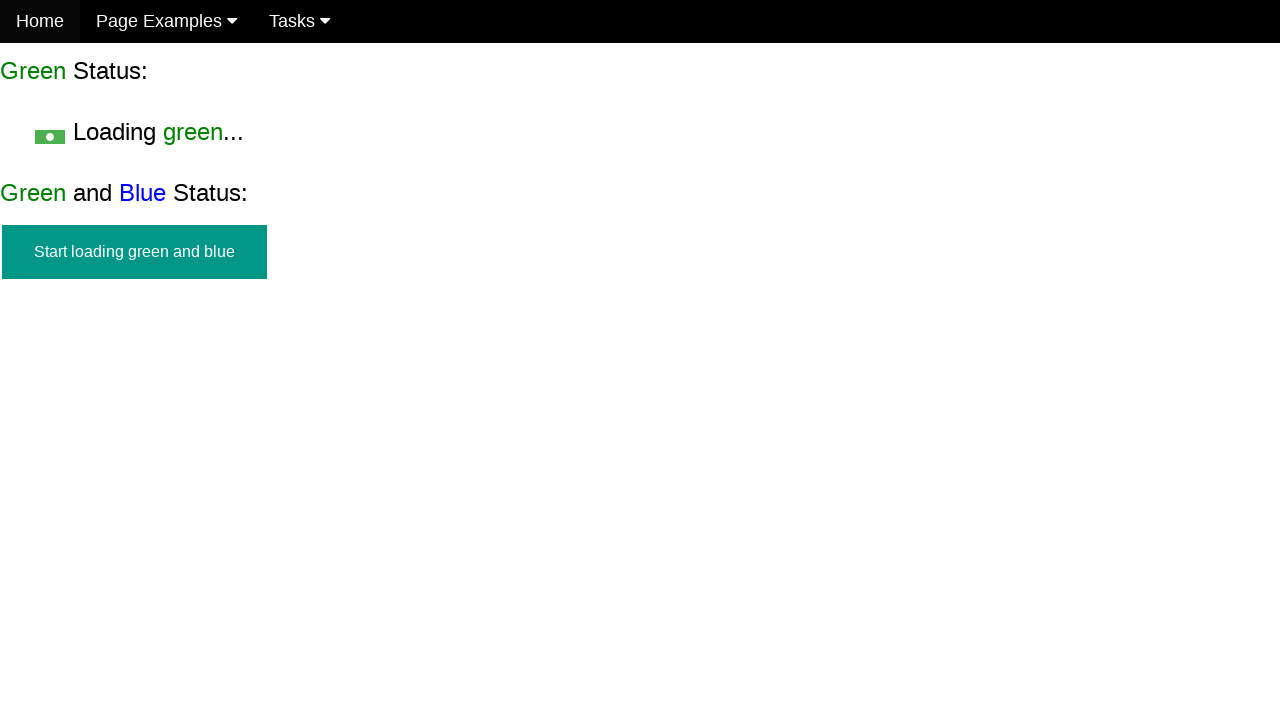

Verified loading text is visible
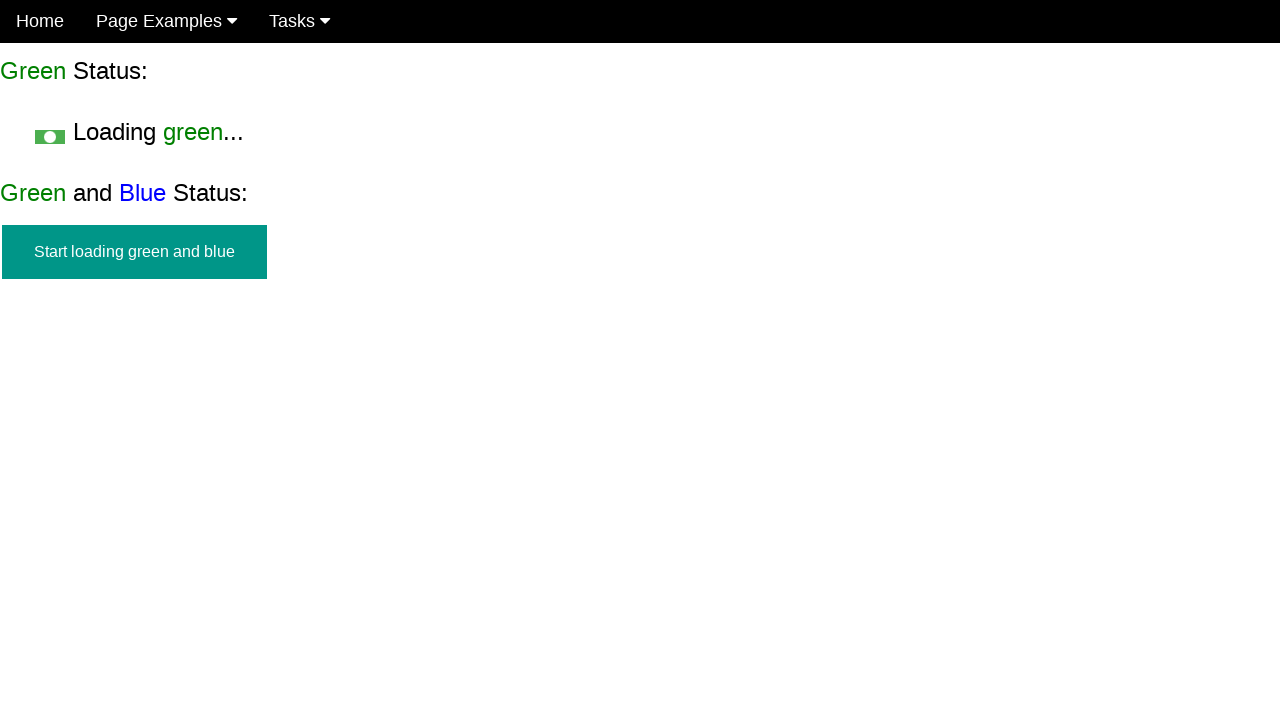

Waited for finish element to appear (explicit wait with 10s timeout)
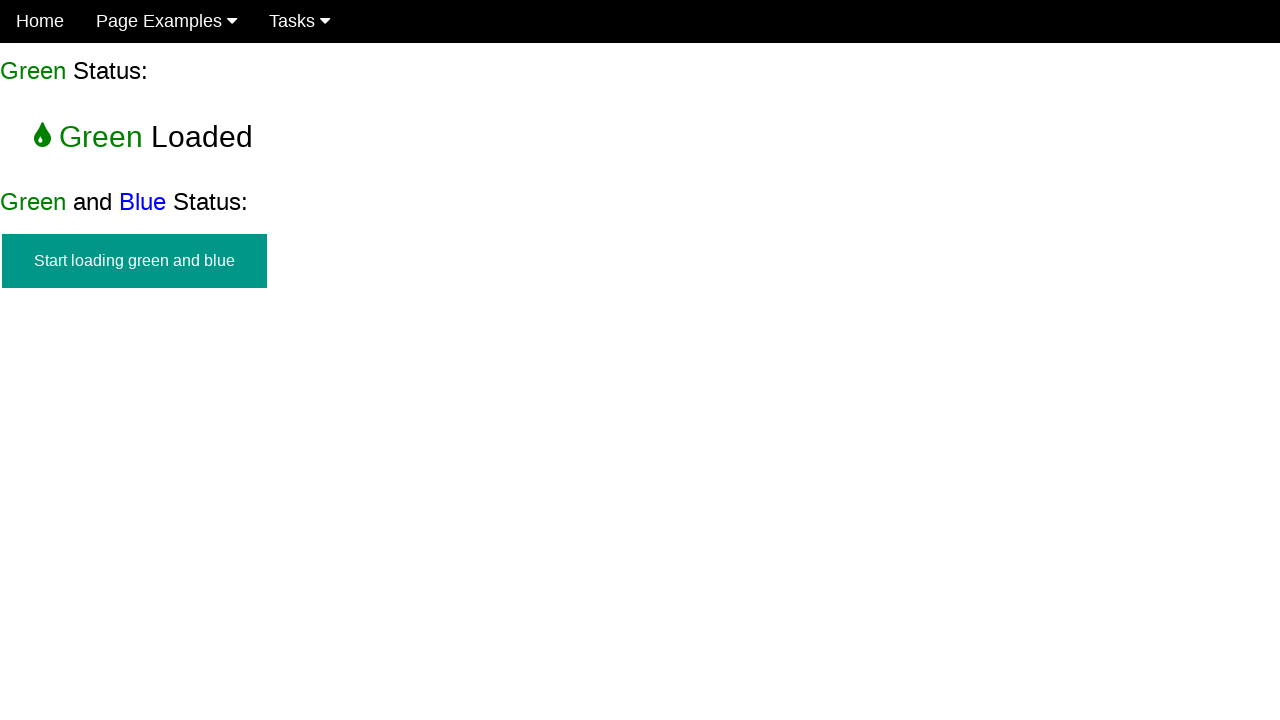

Verified loading text is hidden
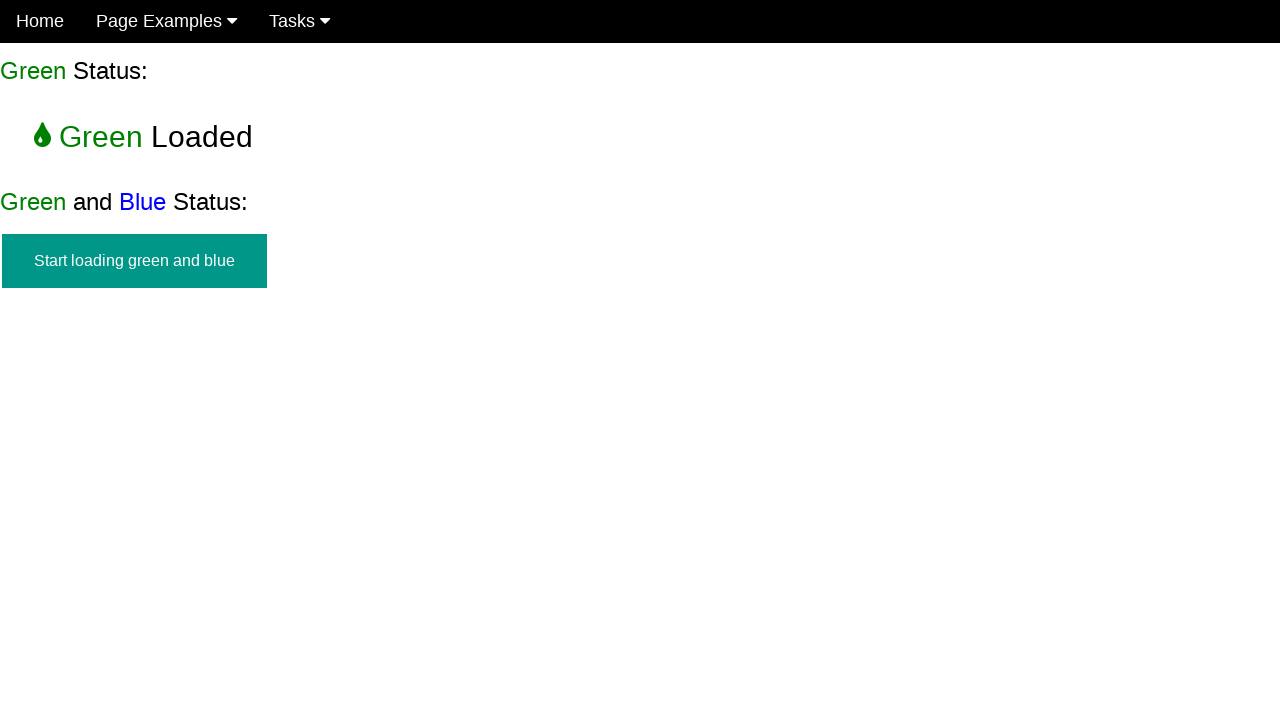

Asserted finish green element is visible
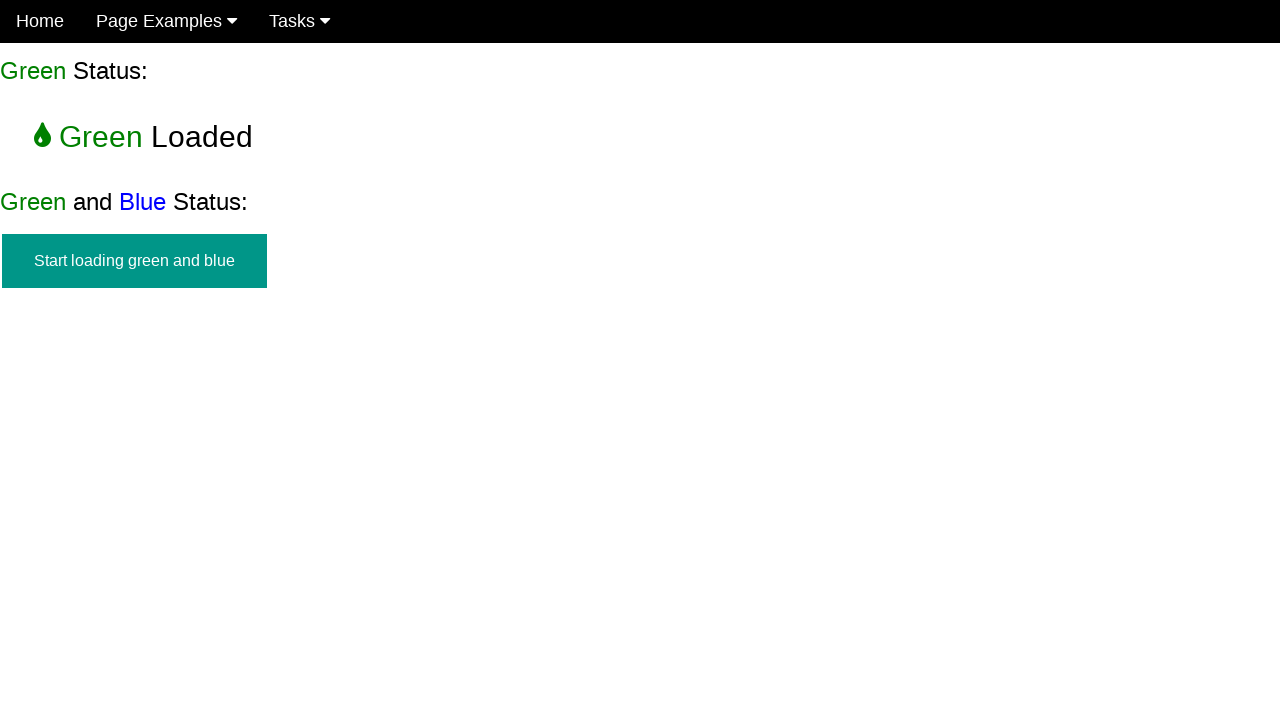

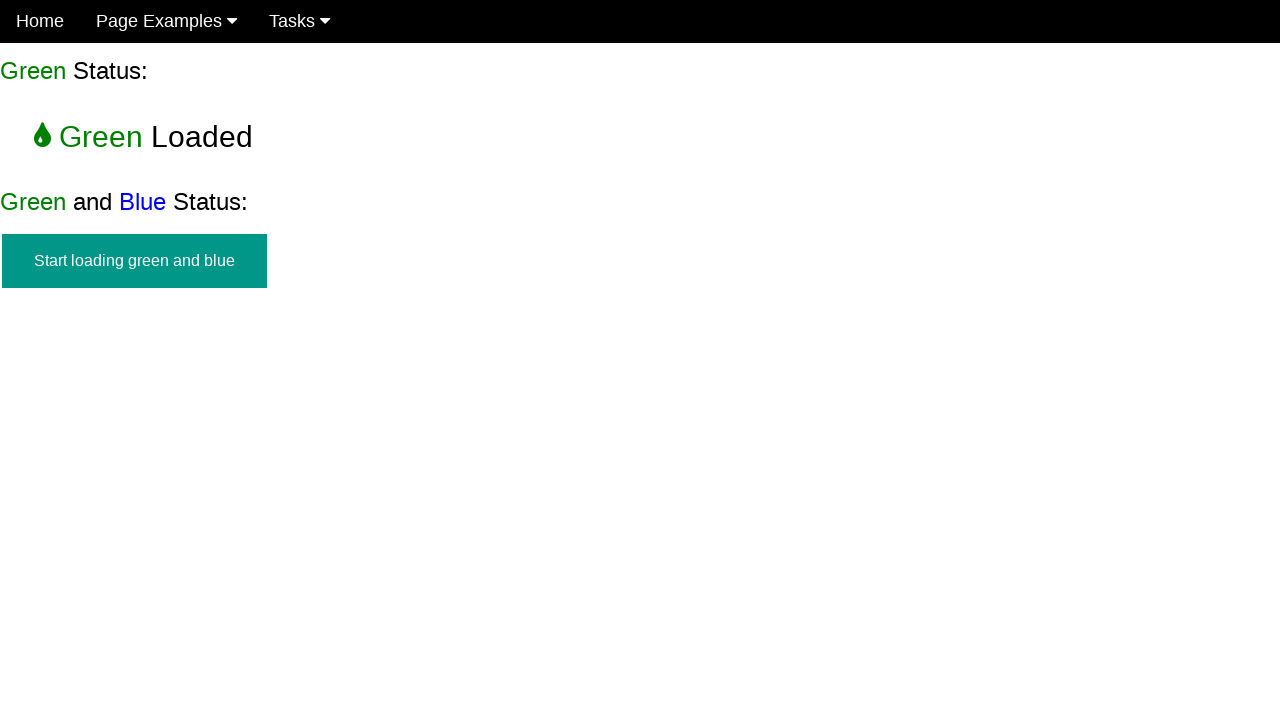